Tests handling of hidden radio button elements by finding and clicking the visible female radio button option

Starting URL: http://seleniumpractise.blogspot.com/2016/08/how-to-automate-radio-button-in.html

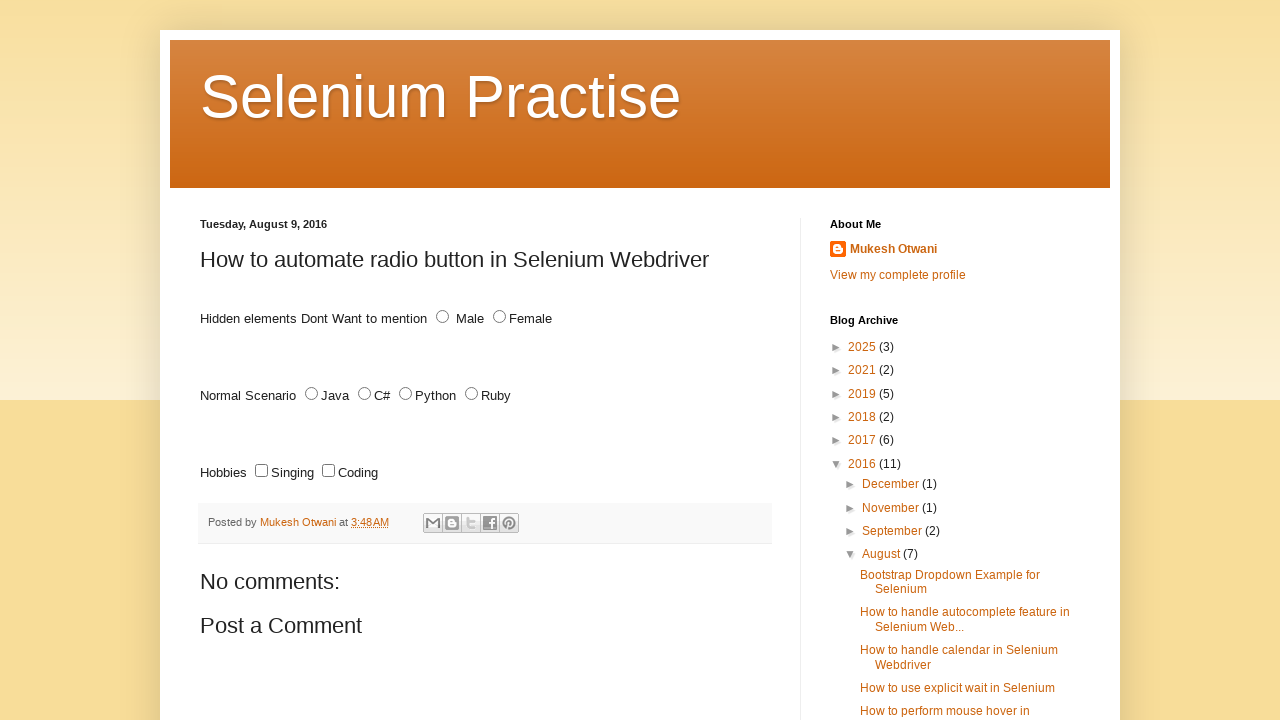

Located all radio button elements with id='female'
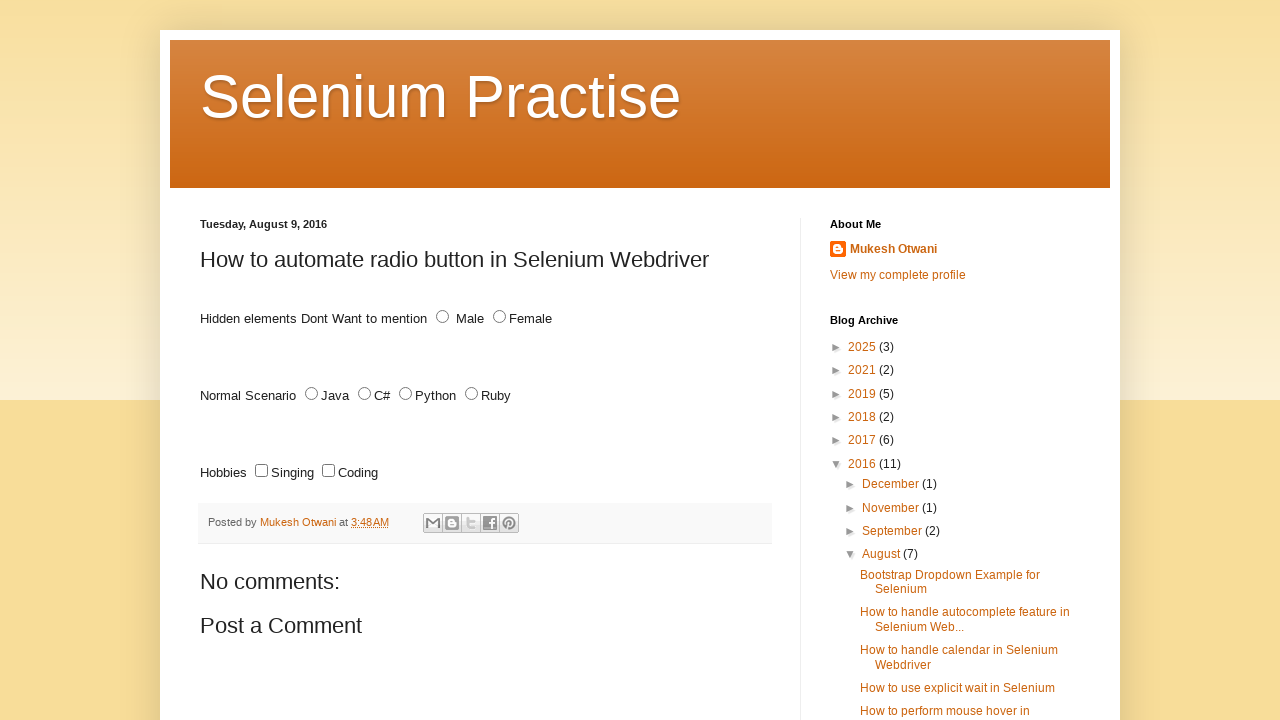

Clicked the visible female radio button option
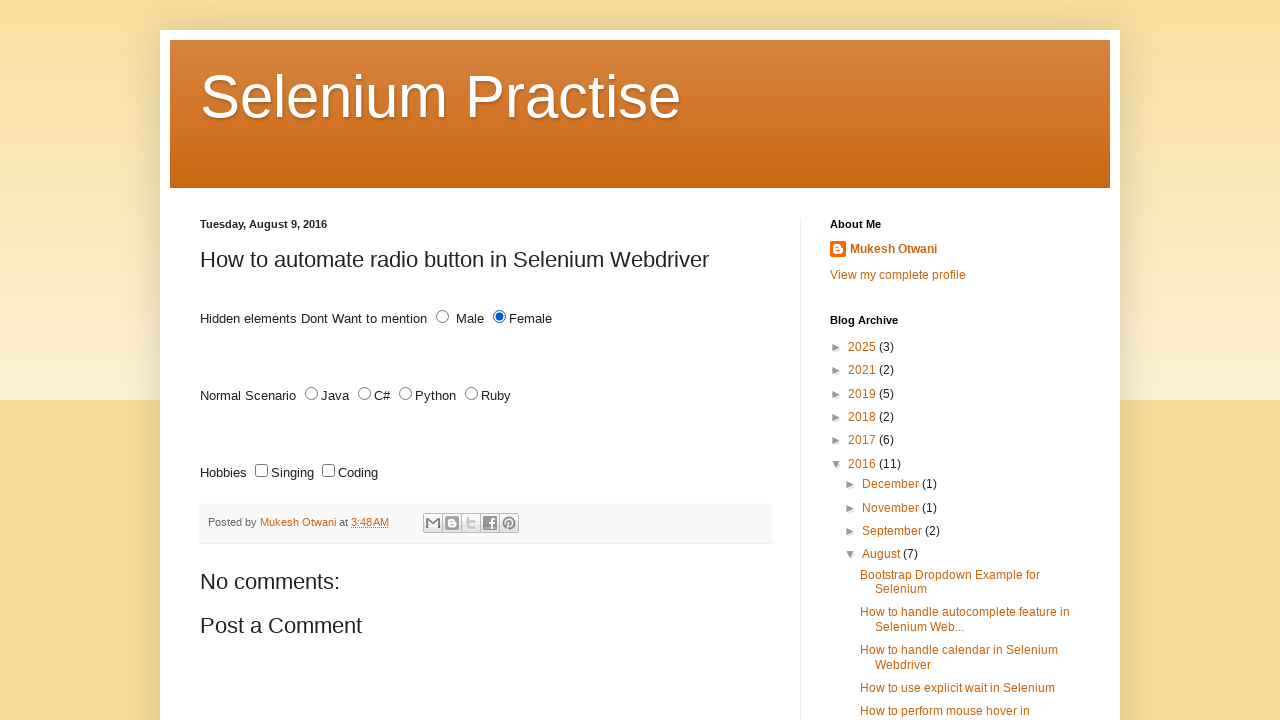

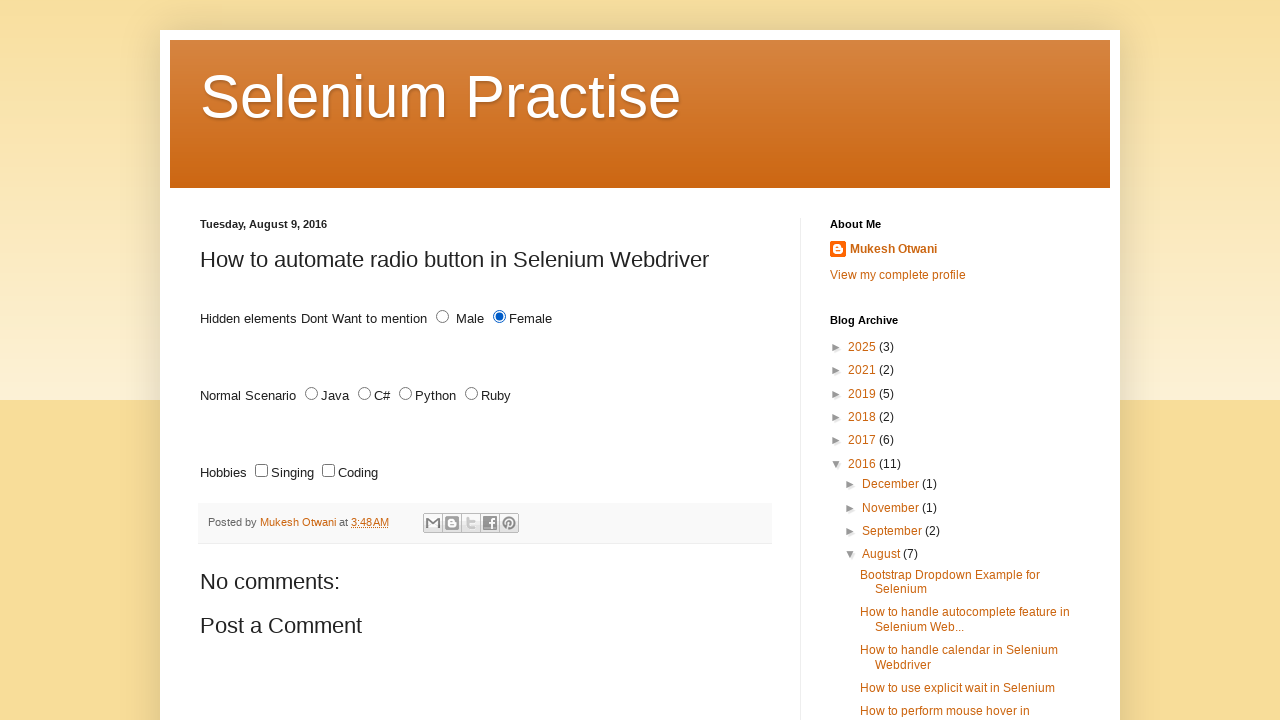